Tests keyboard input functionality by sending various key presses including Enter, Escape, Space, F1, and Backspace

Starting URL: http://practice.cydeo.com/key_presses

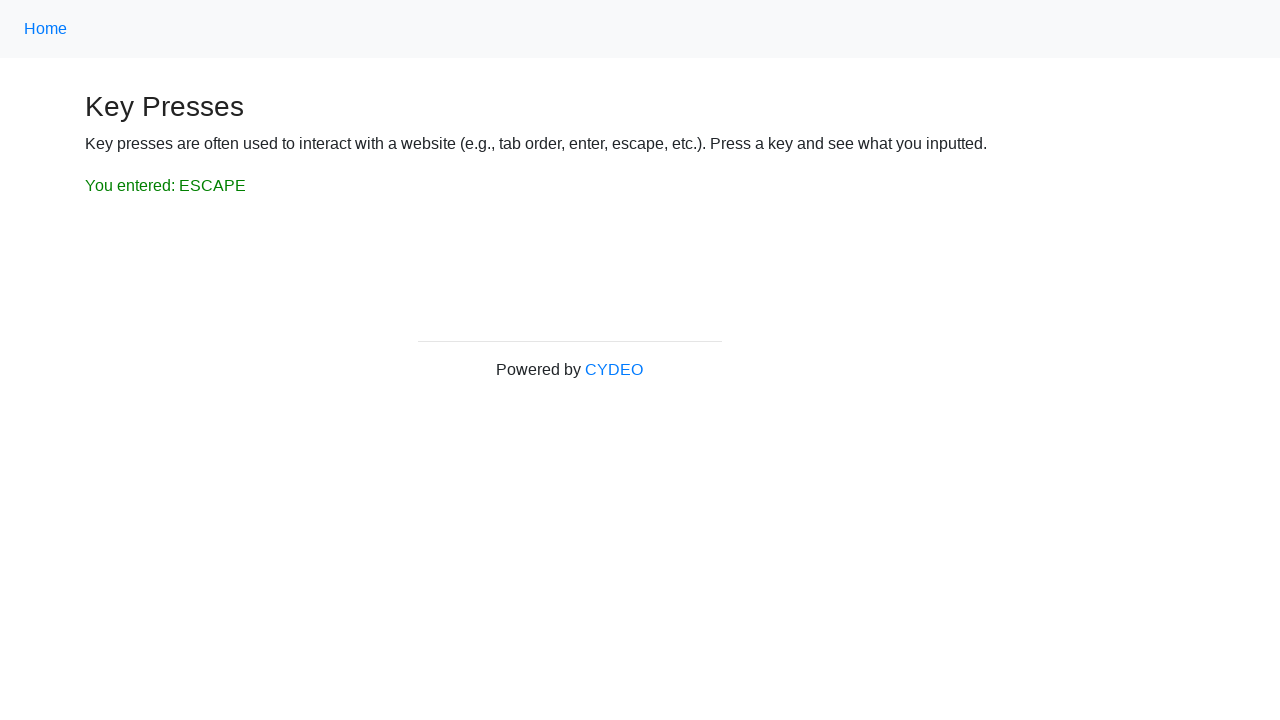

Pressed Enter key
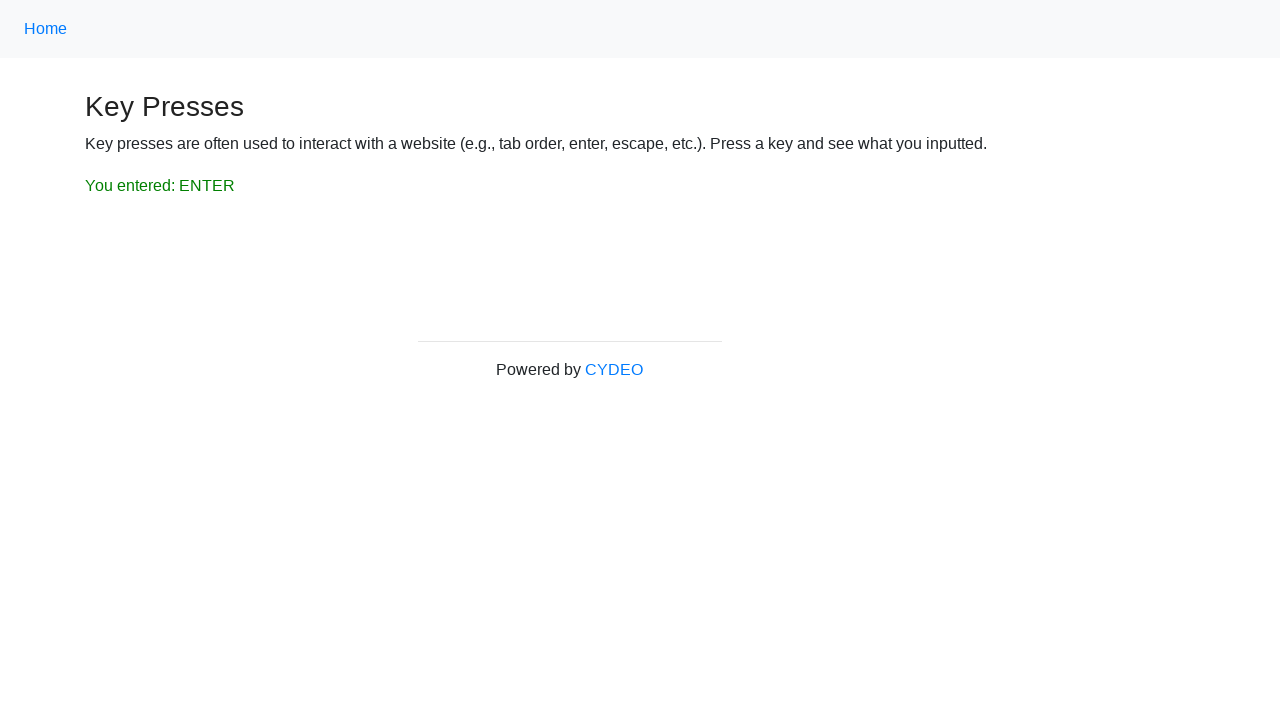

Pressed Escape key
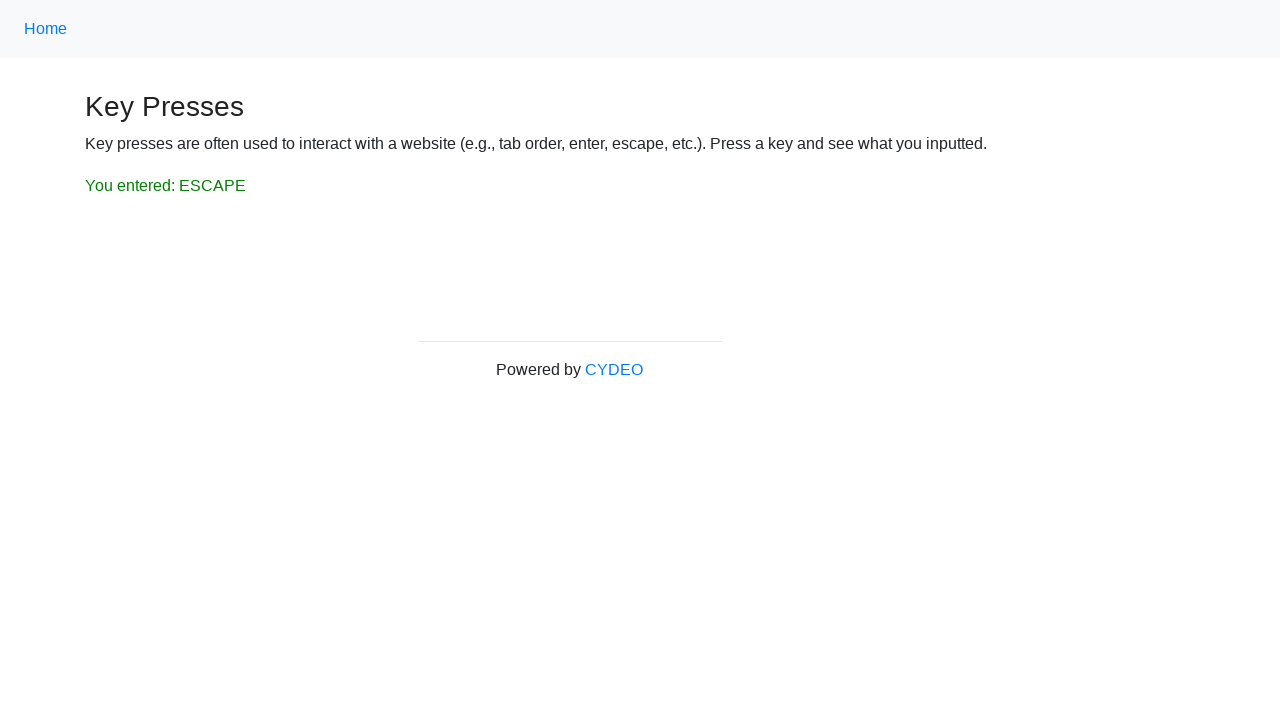

Pressed Space key
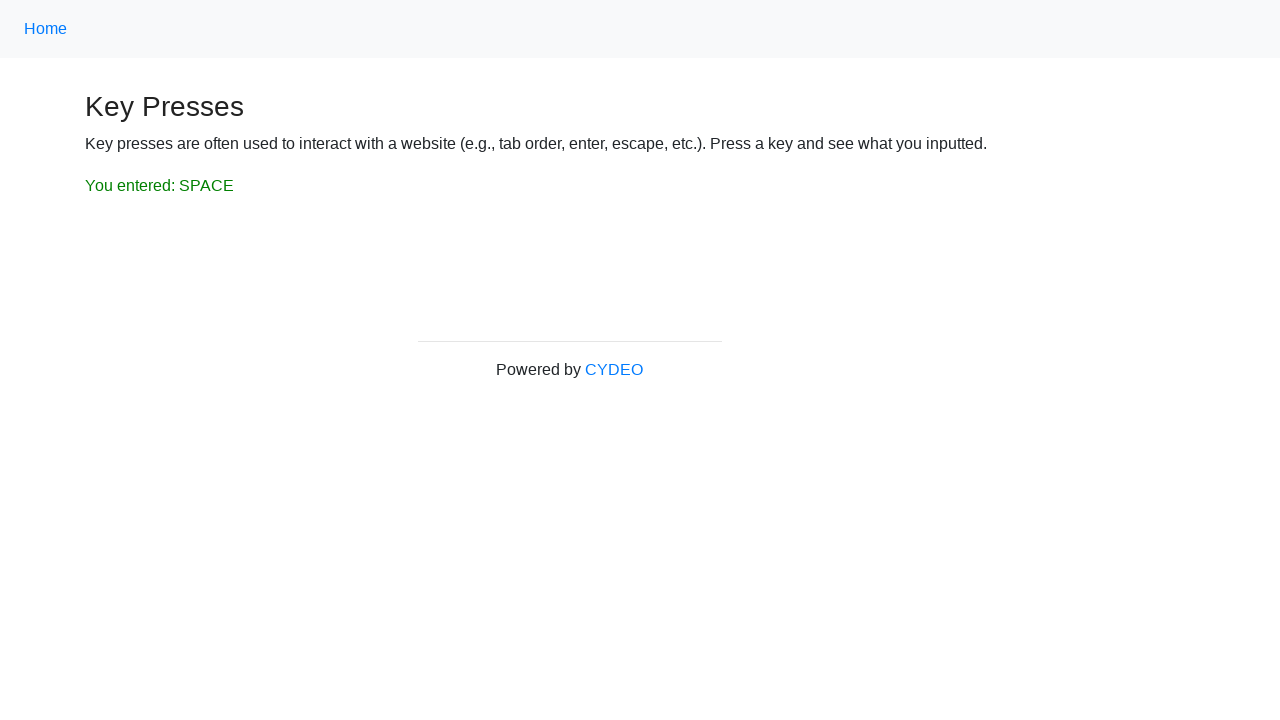

Pressed F1 key
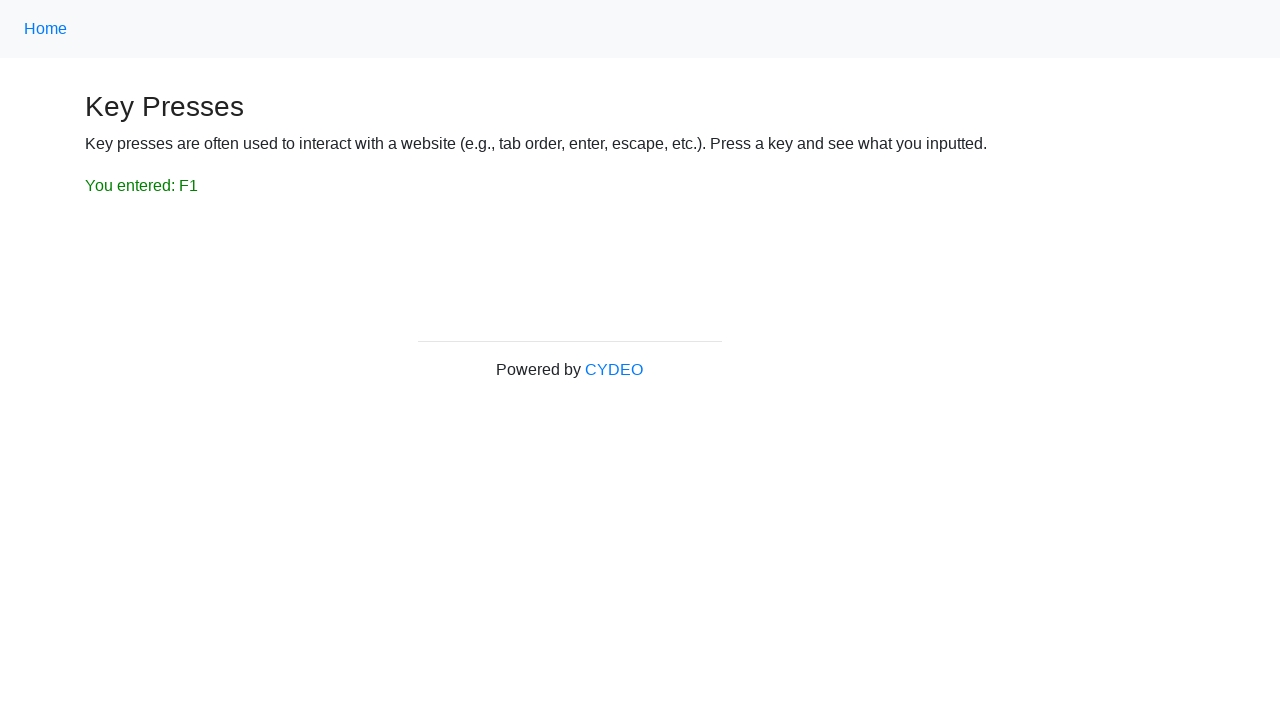

Pressed Backspace key
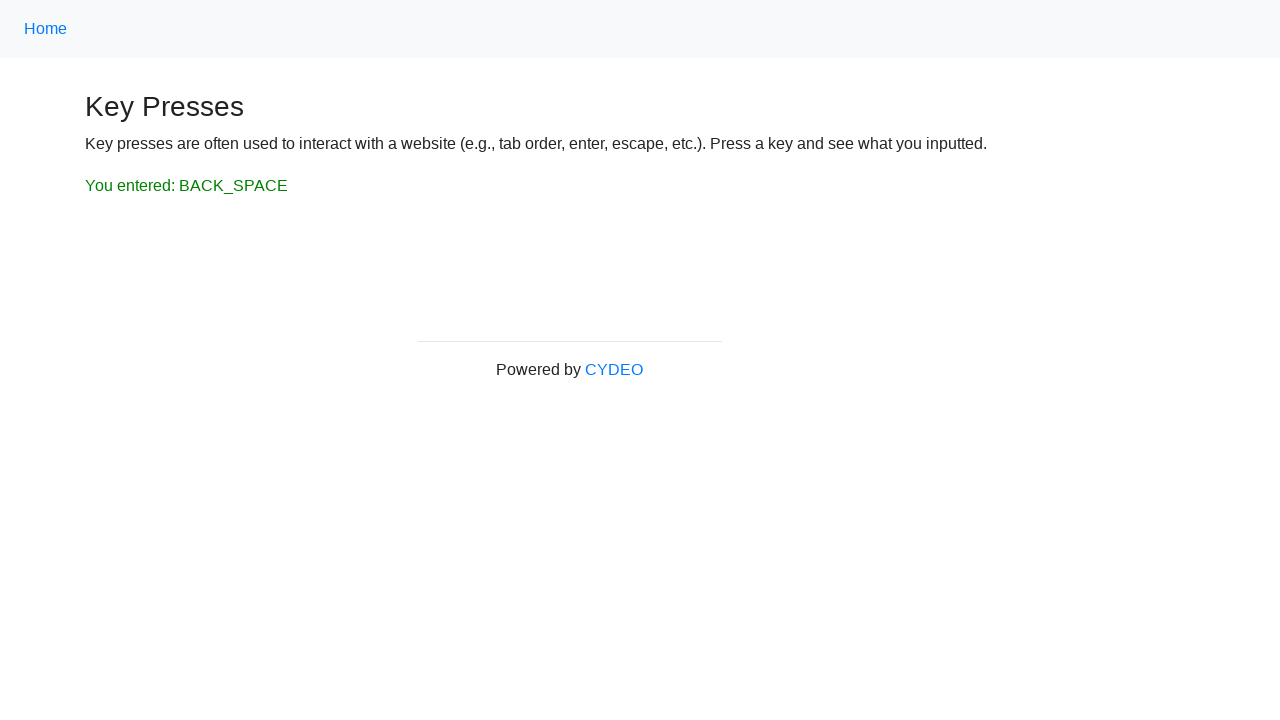

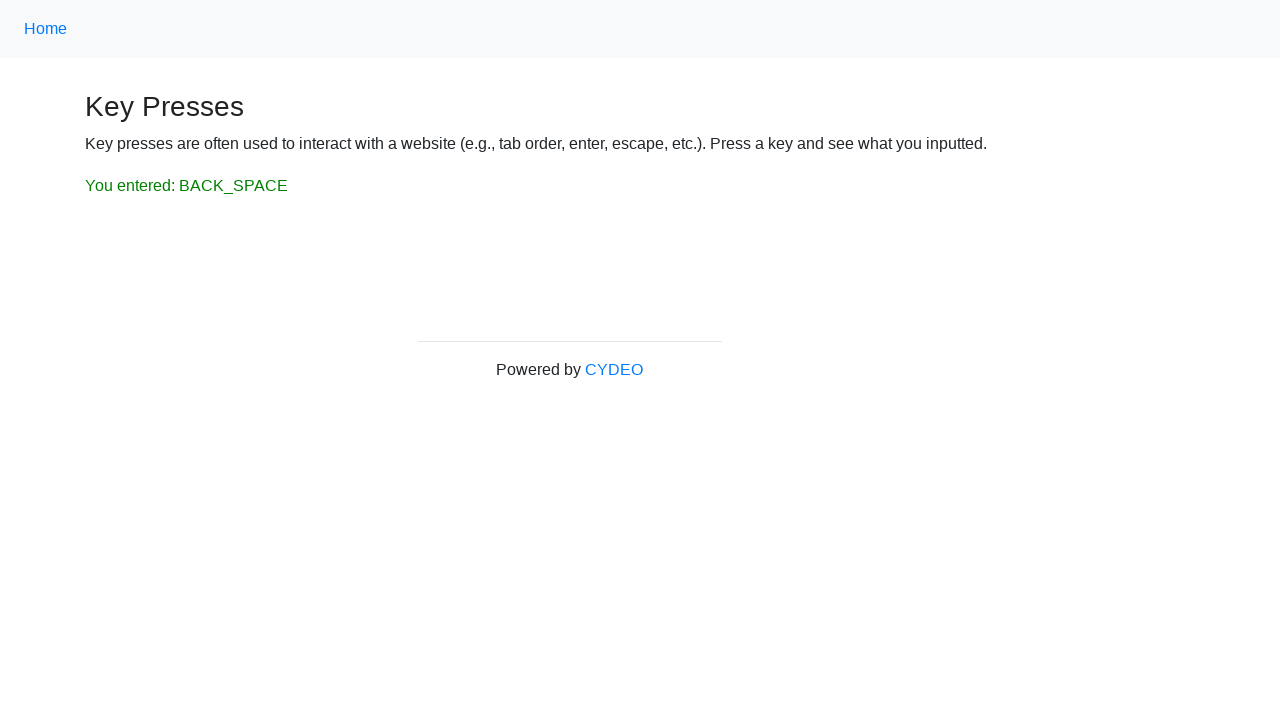